Tests the progress bar reset functionality by waiting for completion, clicking reset, and verifying the bar returns to 0%.

Starting URL: https://demoqa.com/progress-bar

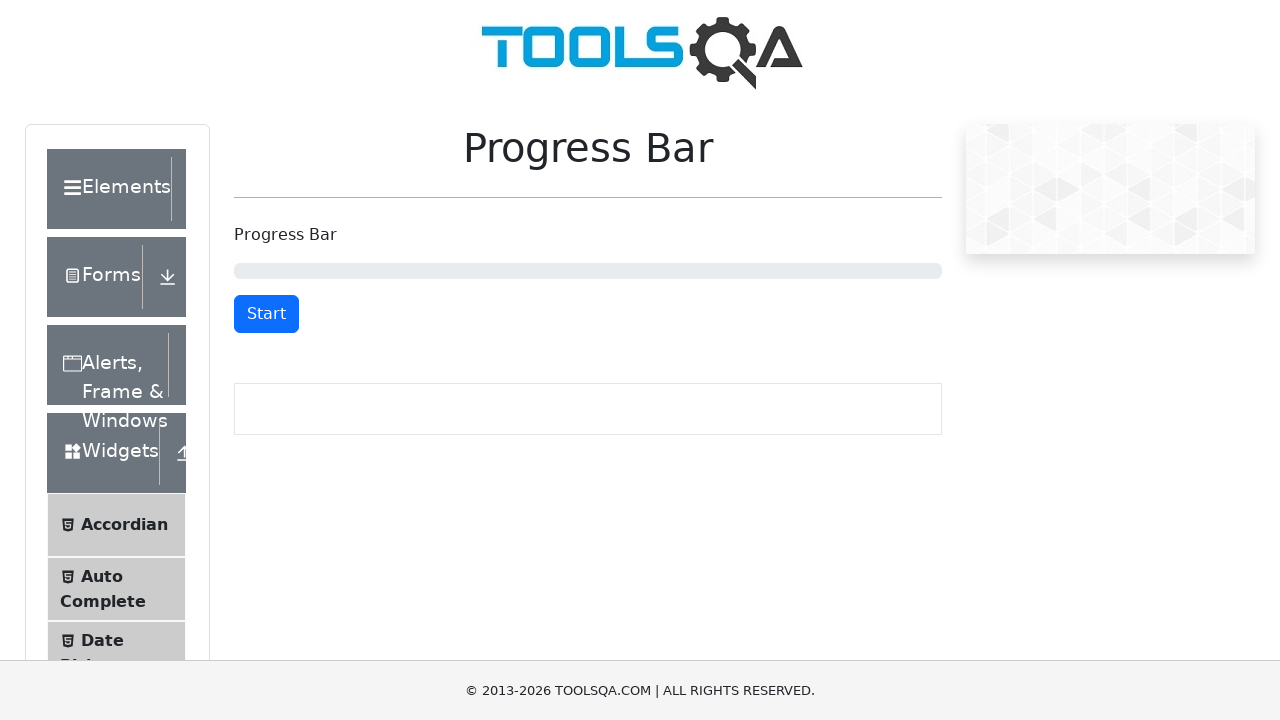

Clicked the Start/Stop button to begin progress bar at (266, 314) on #startStopButton
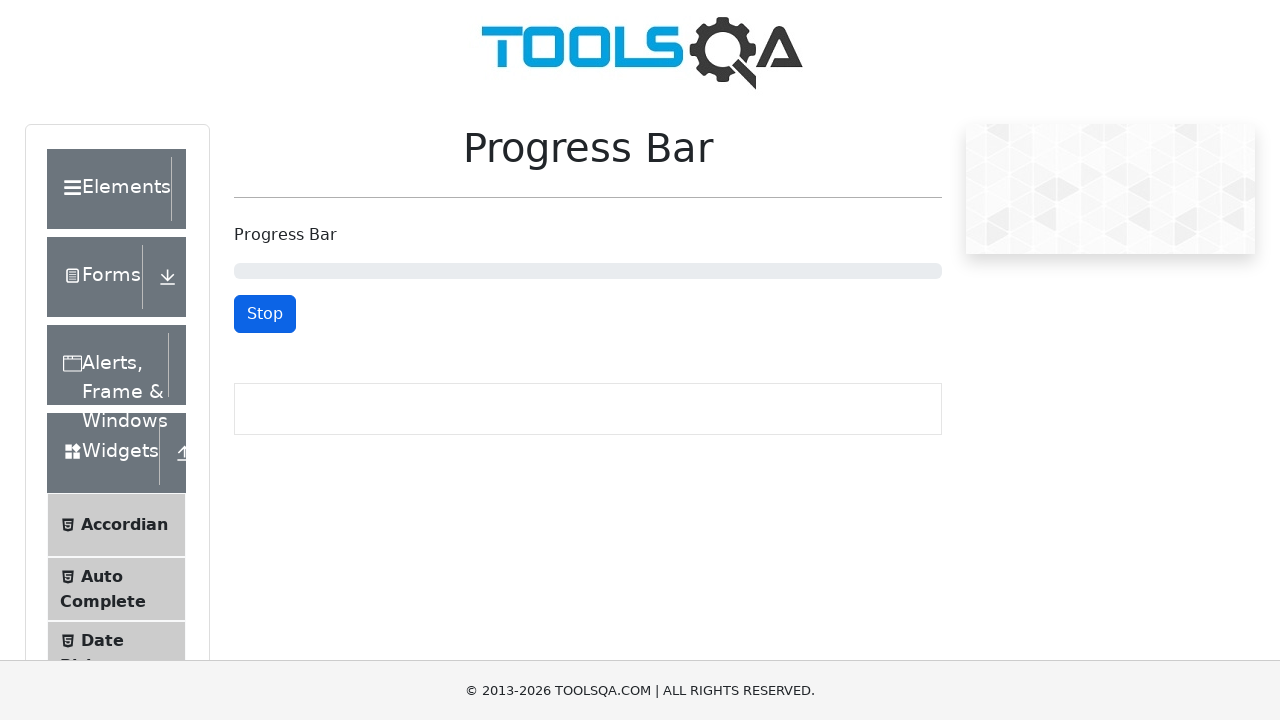

Waited for progress bar to reach 100% completion
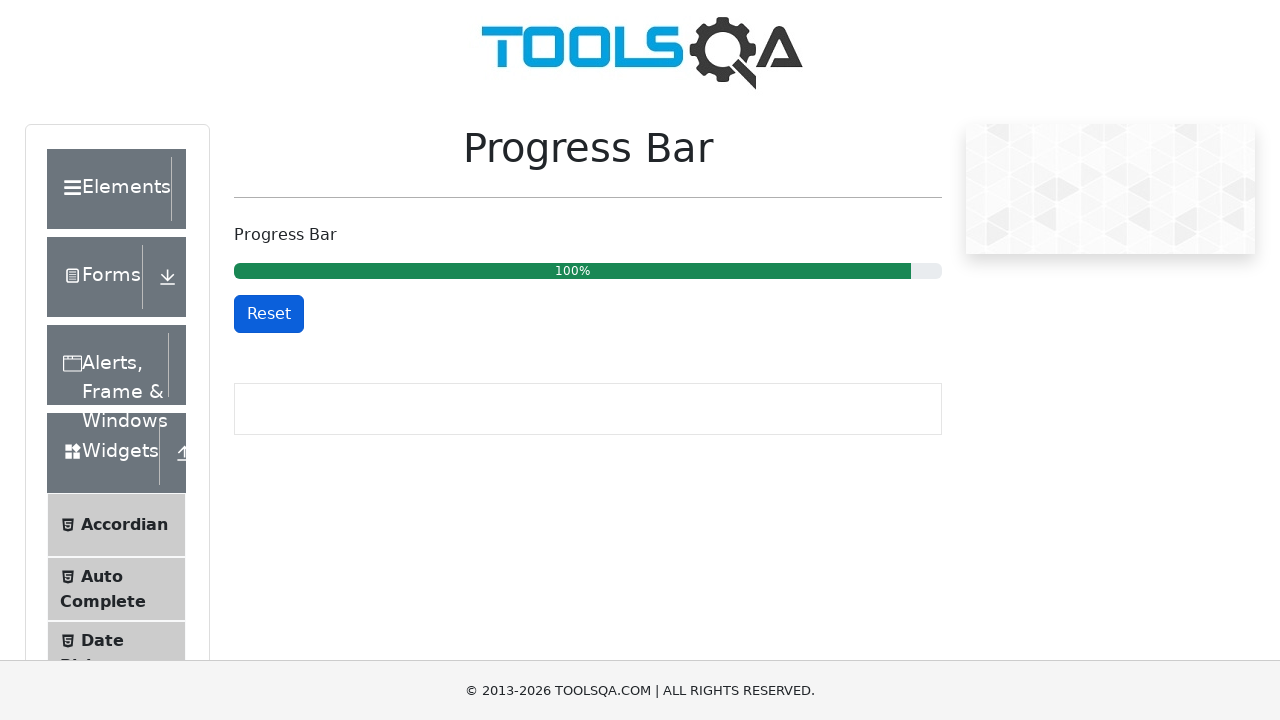

Clicked the Reset button after progress bar completed at (269, 314) on #resetButton
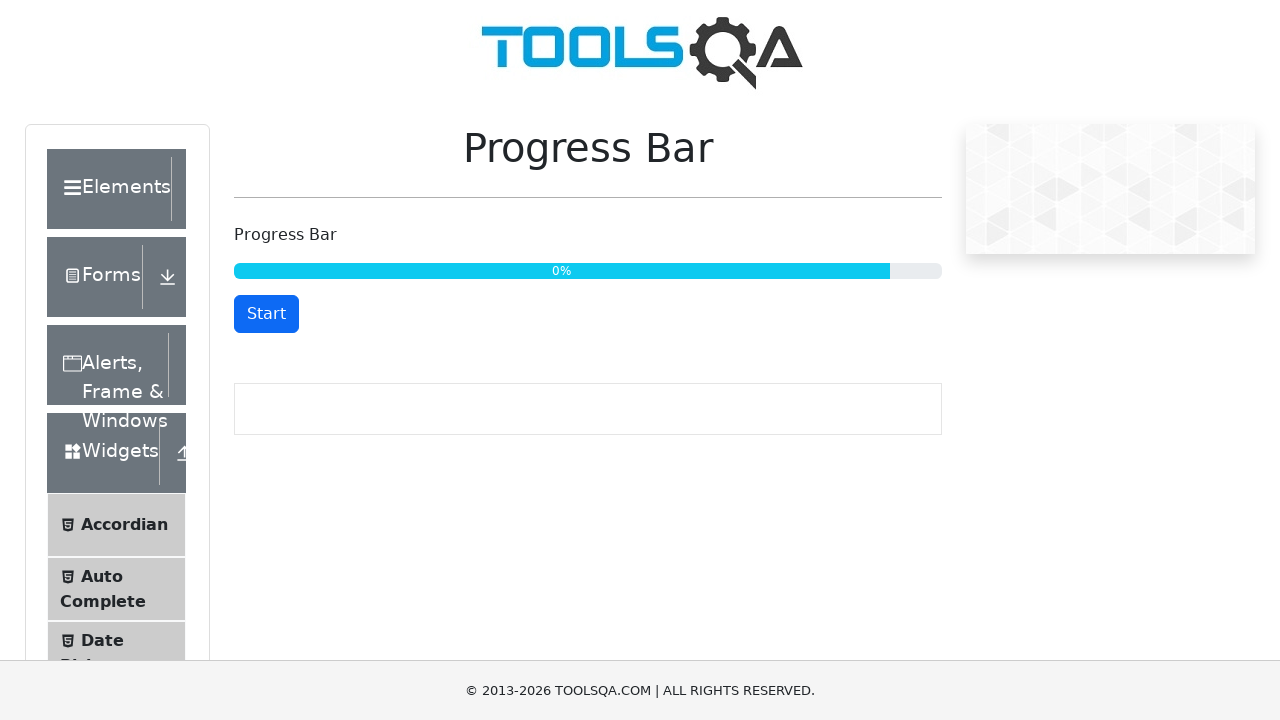

Verified progress bar reset to 0%
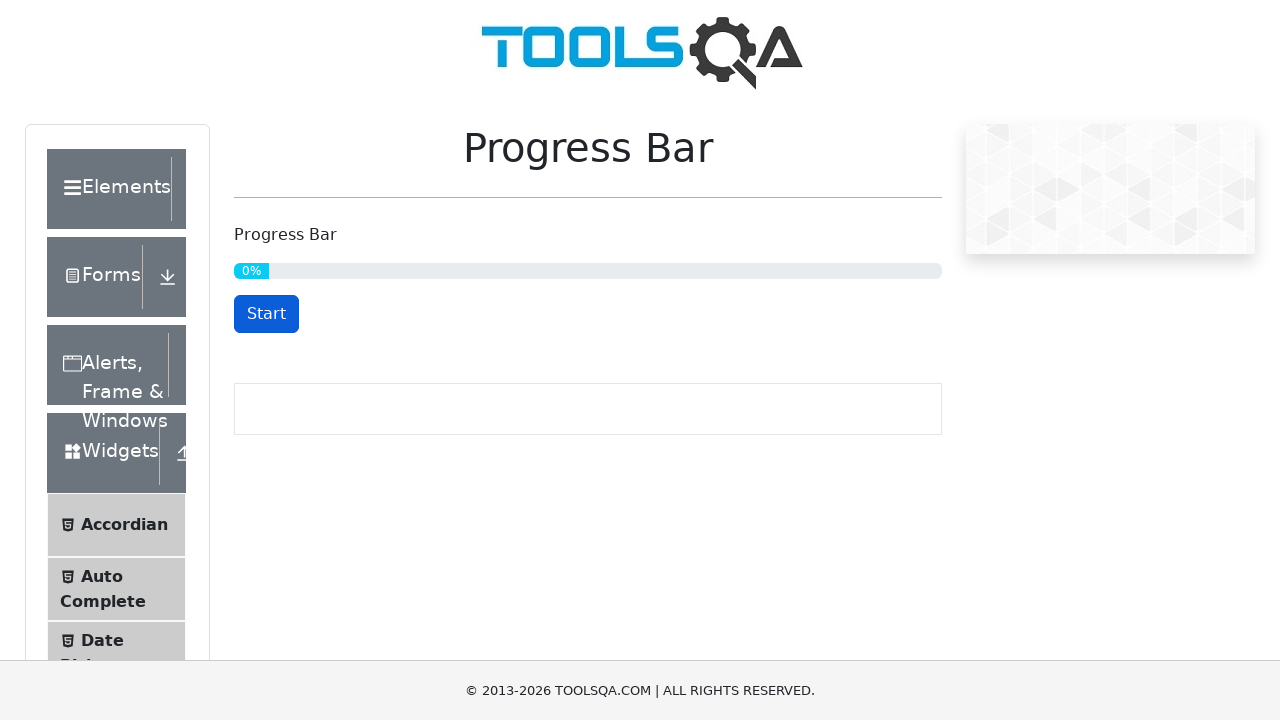

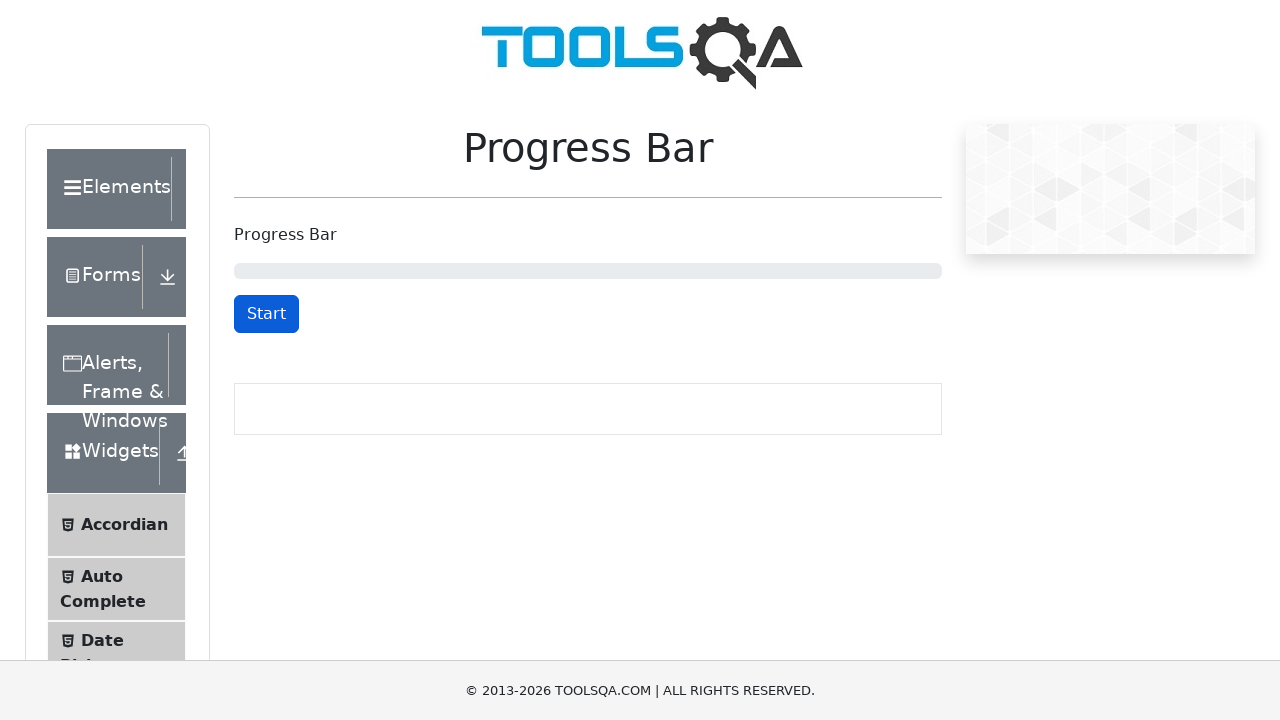